Navigates to the Heavens Above satellite pass summary page for a given satellite and location, and verifies that flyby information is displayed in the table.

Starting URL: https://heavens-above.com/PassSummary.aspx?satid=25544&lat=52.528&lng=13.405&loc=Unnamed&alt=0&tz=CET

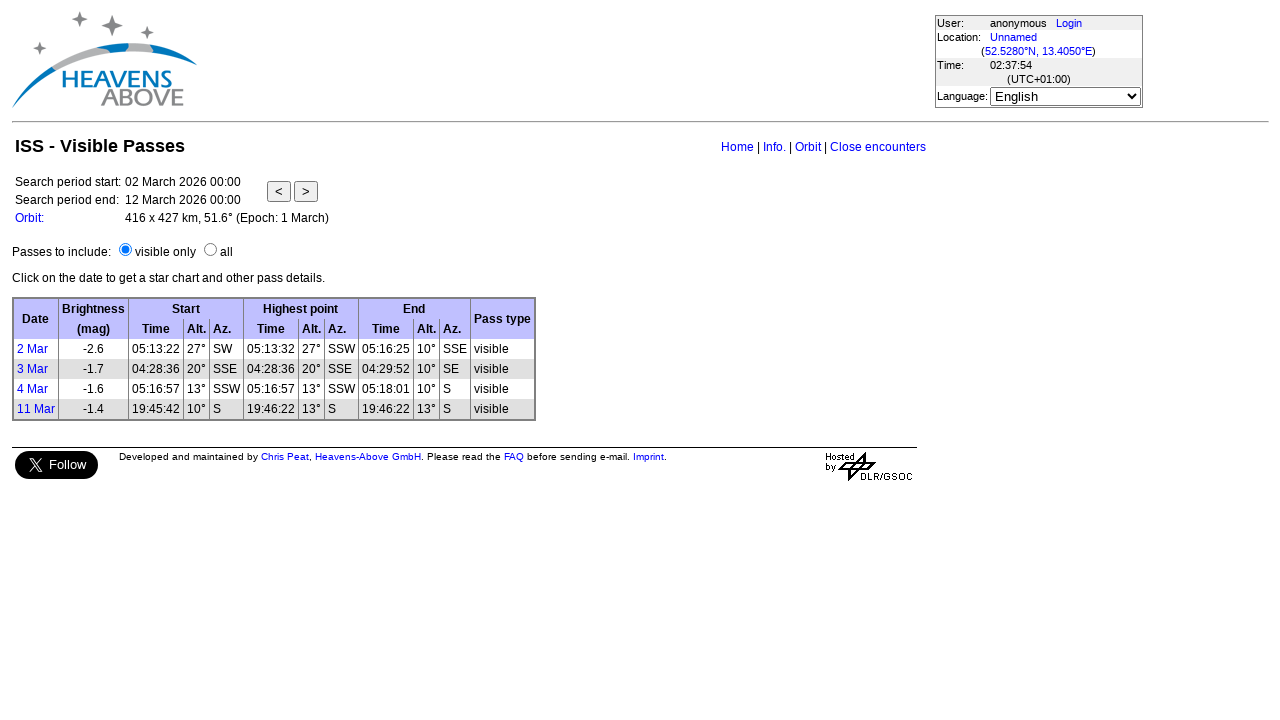

Waited for flyby data table to load with clickable row
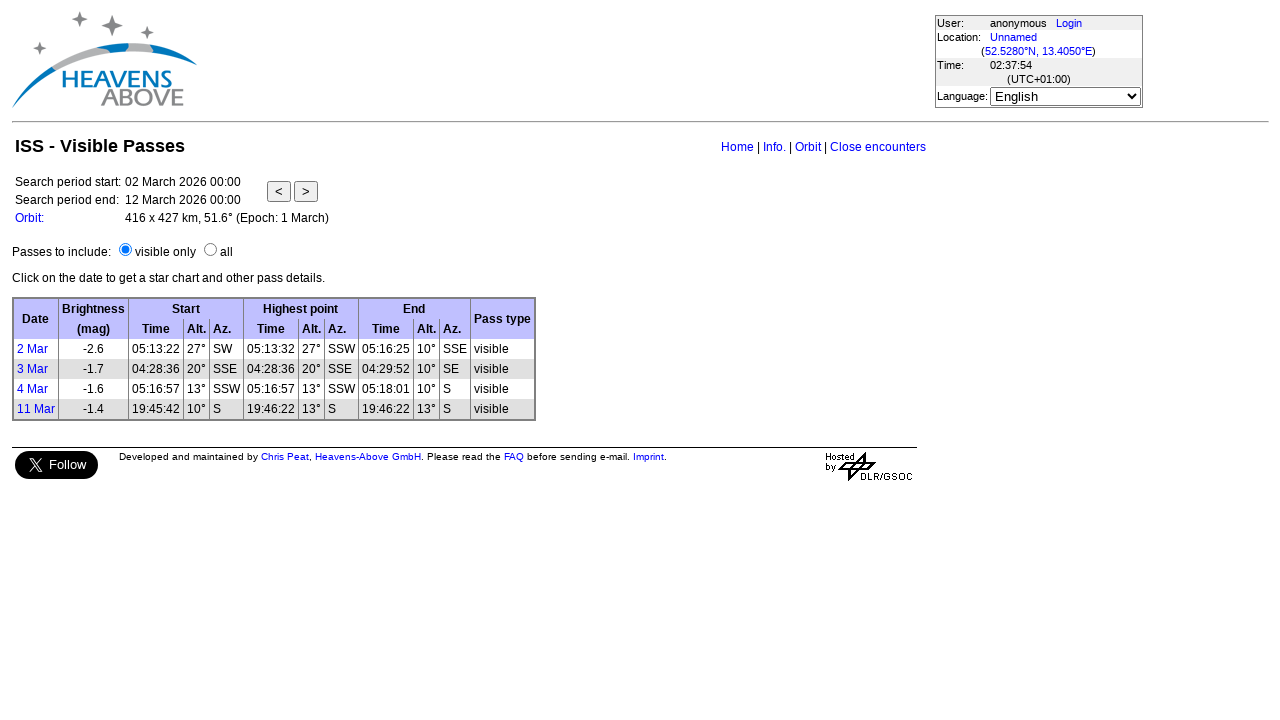

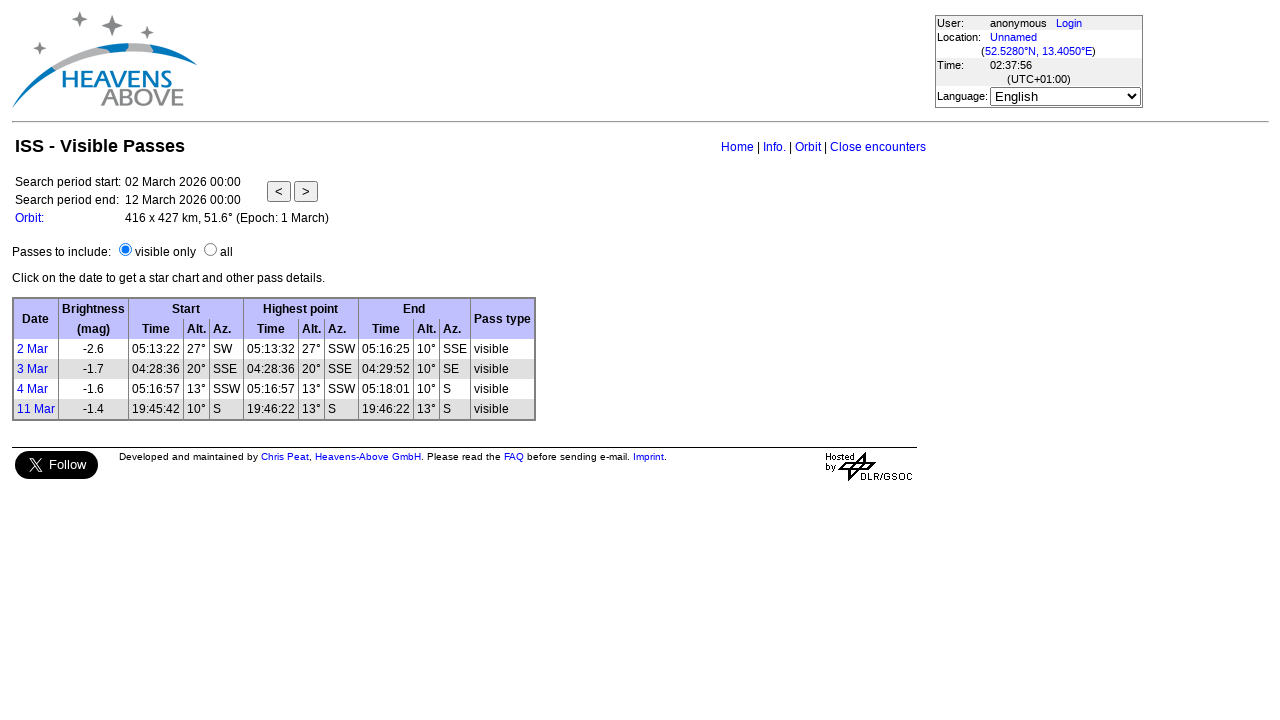